Tests search functionality on testotomasyonu.com by entering "phone" in the search box and submitting the search form

Starting URL: https://www.testotomasyonu.com/

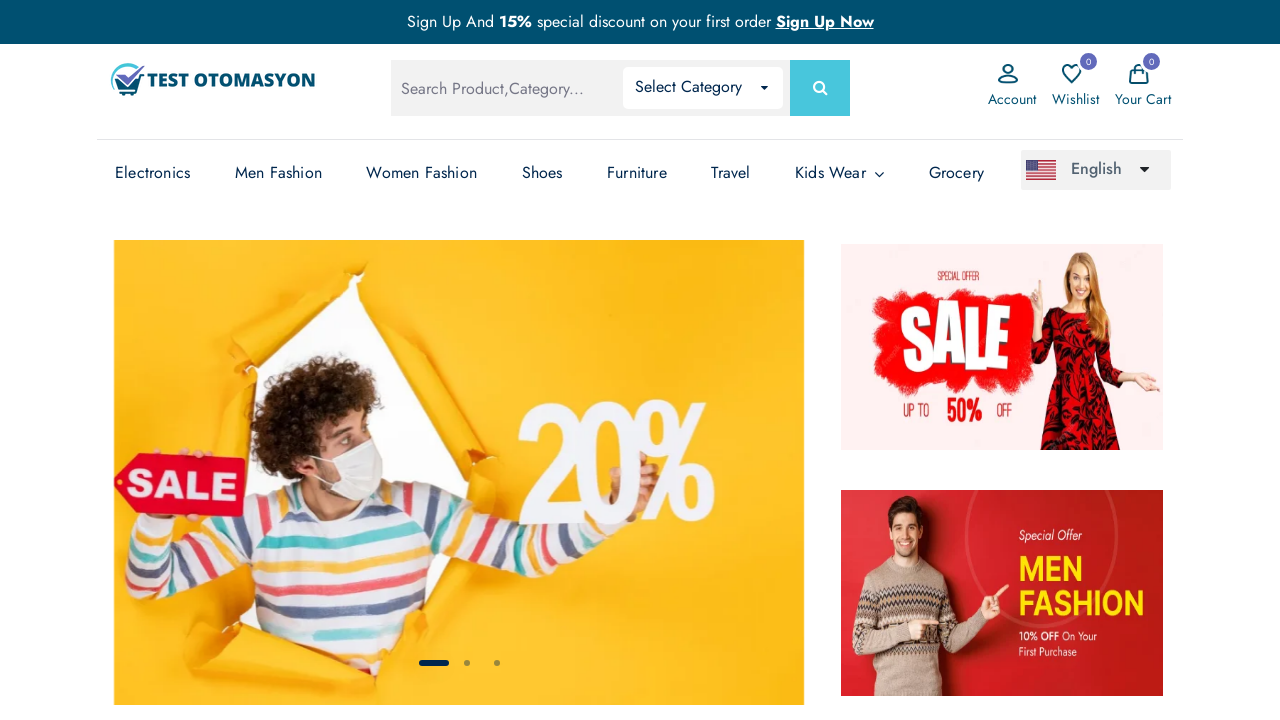

Filled search box with 'phone' on #global-search
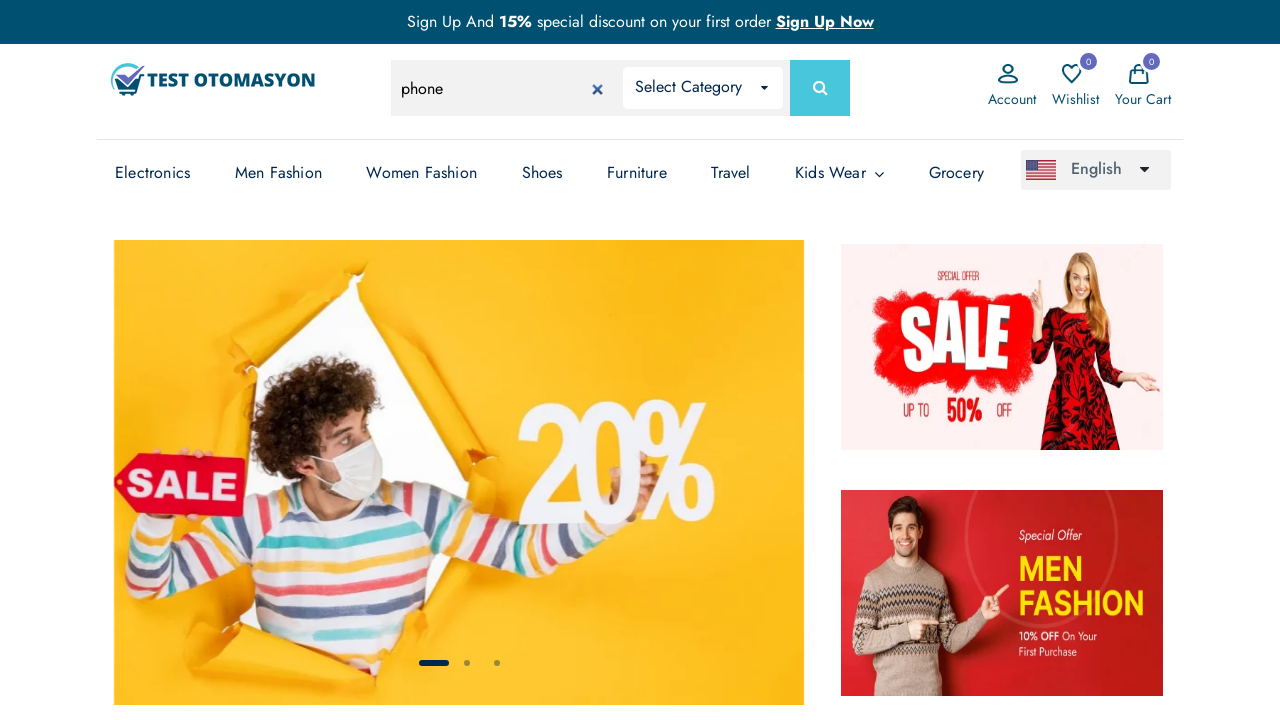

Submitted search form by pressing Enter on #global-search
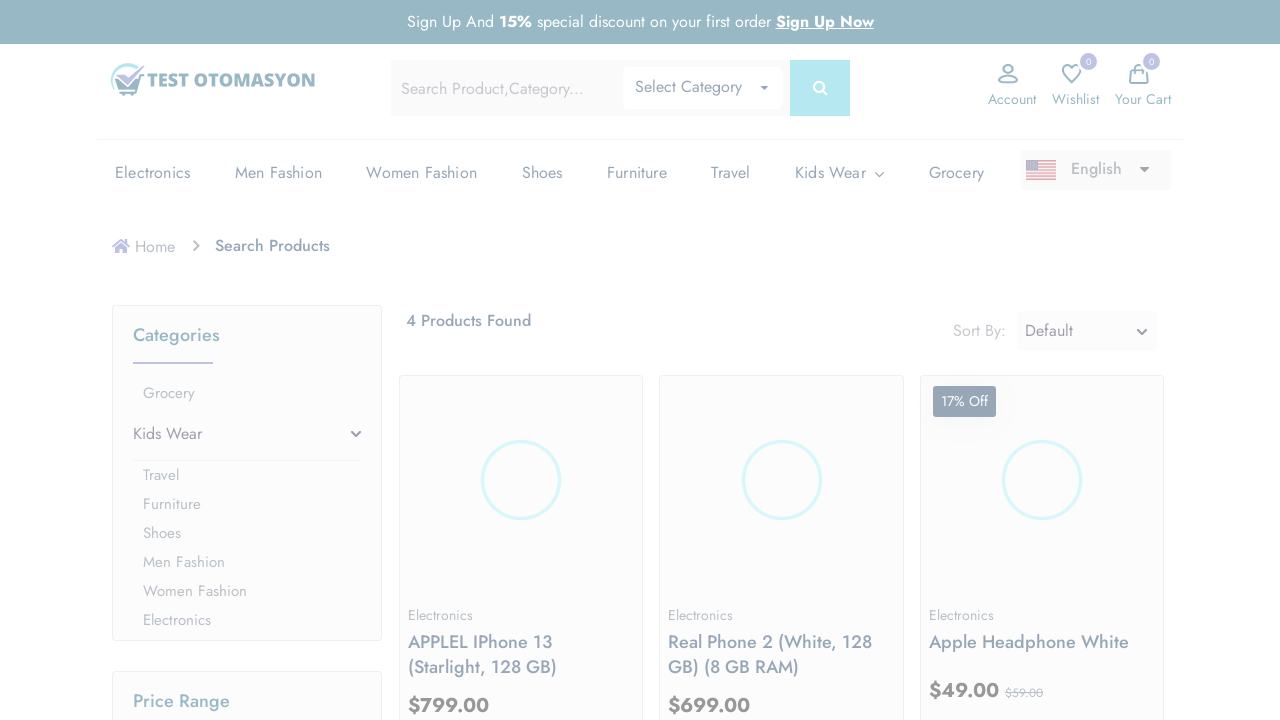

Search results loaded successfully
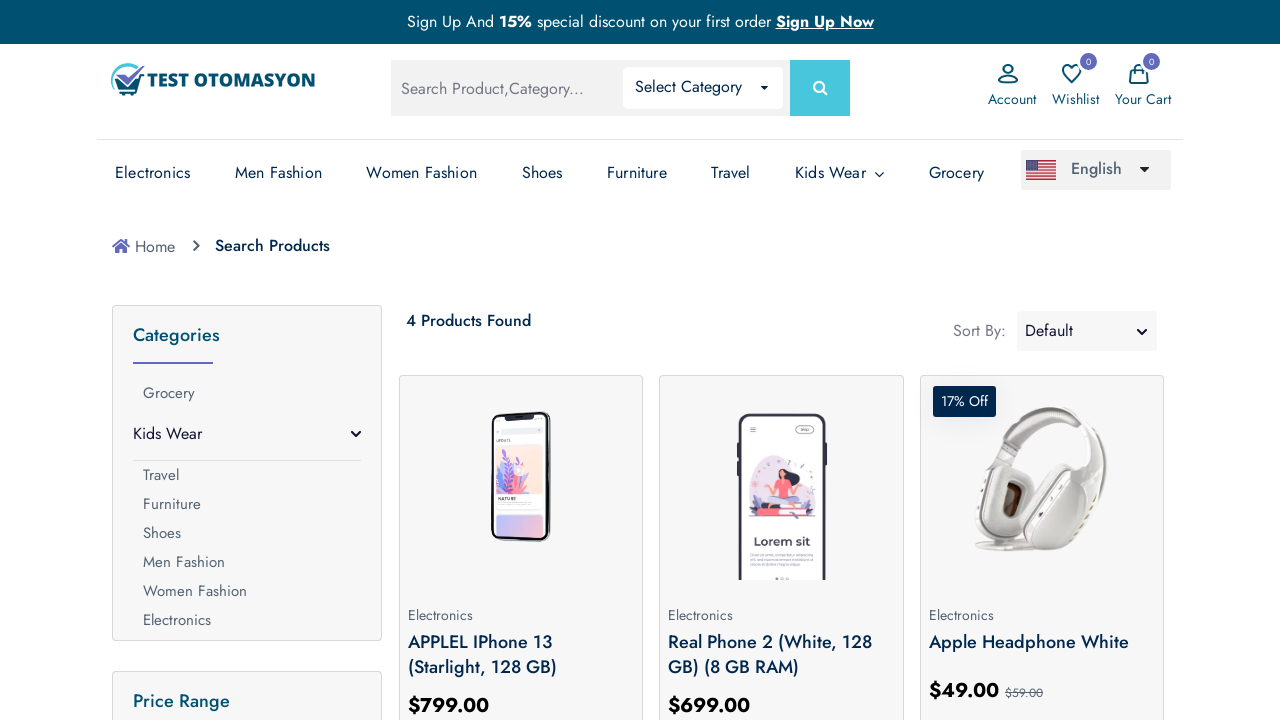

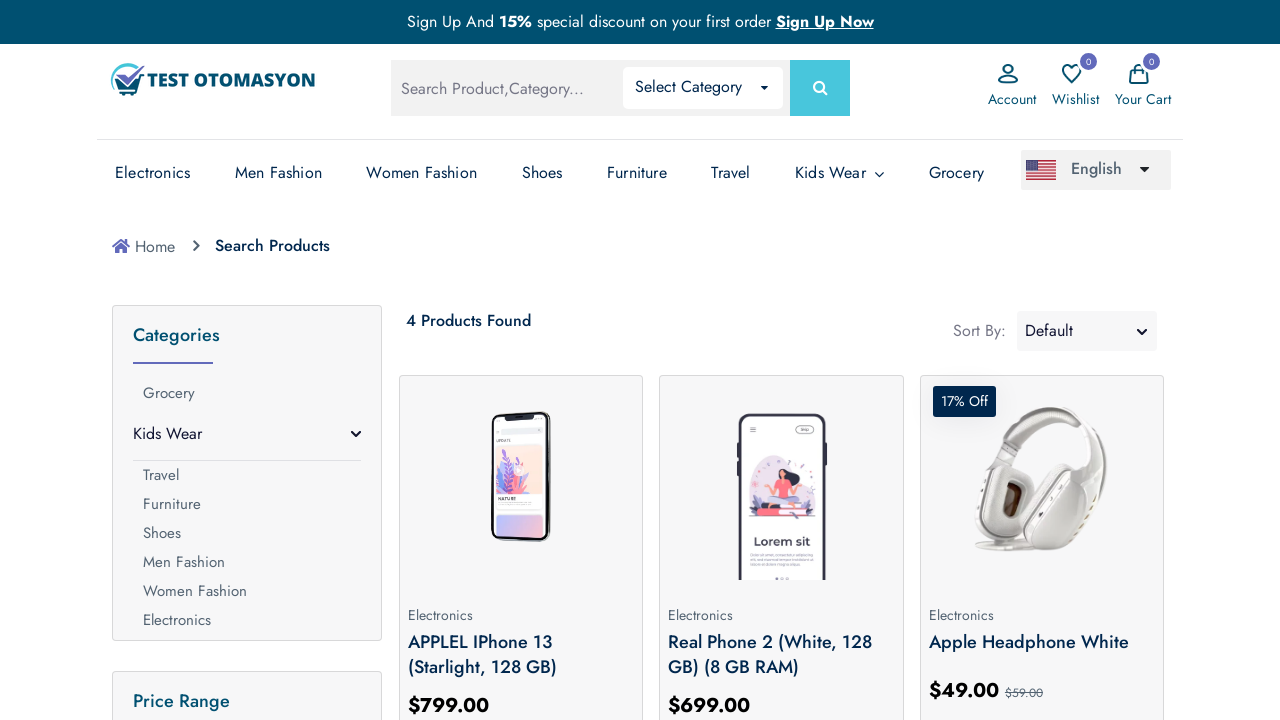